Tests the WOMEN hyperlink navigation by clicking it and navigating back to the men's section

Starting URL: https://www.asos.com/men

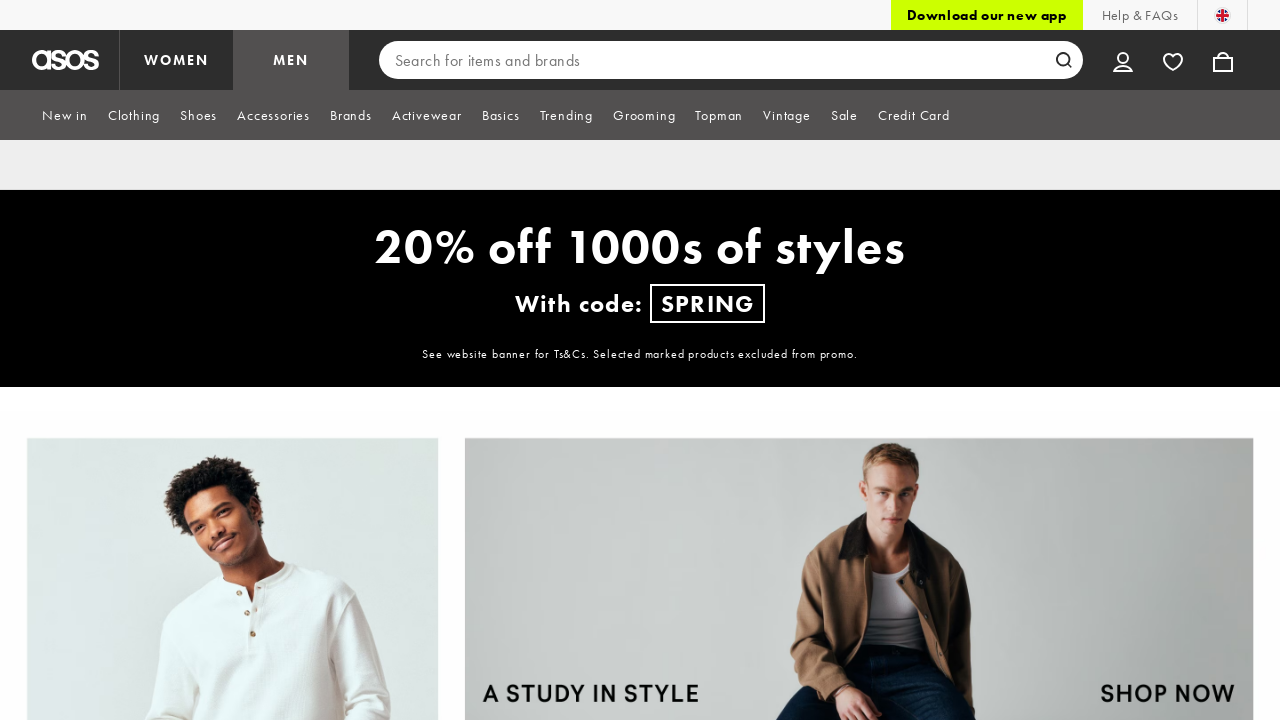

Clicked WOMEN hyperlink to navigate to women's section at (176, 60) on text=WOMEN
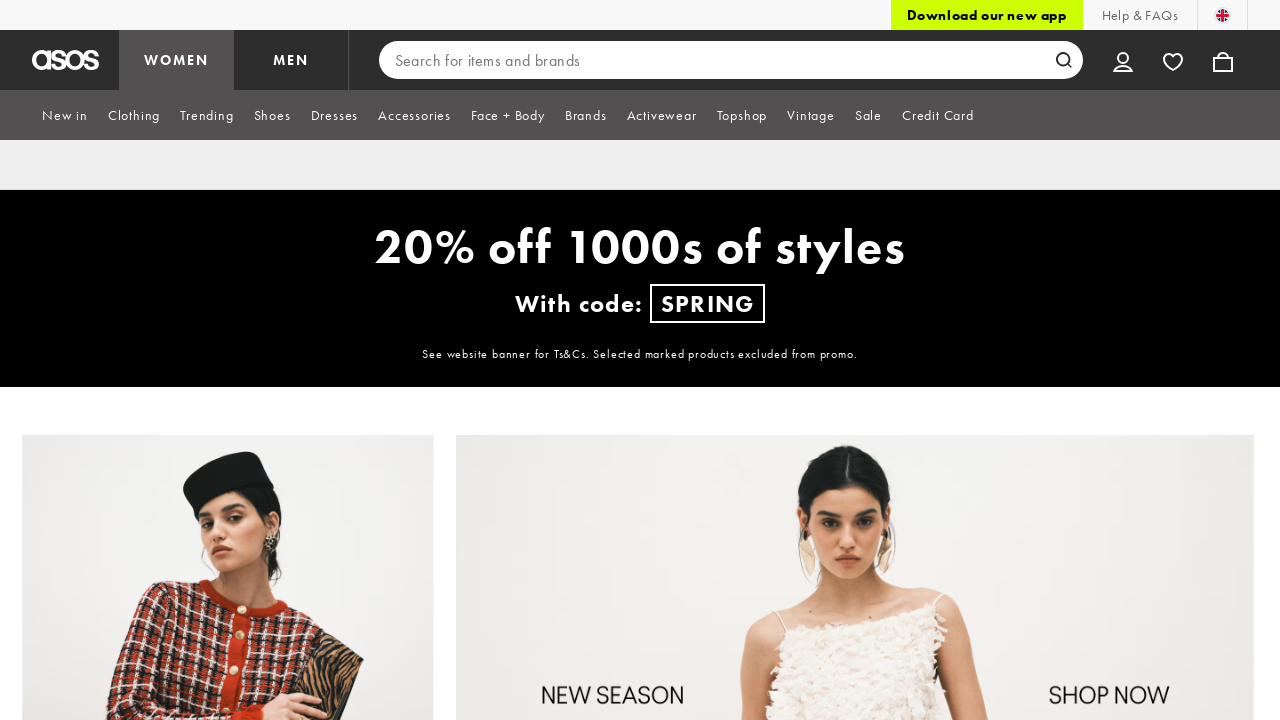

Navigated back to men's section
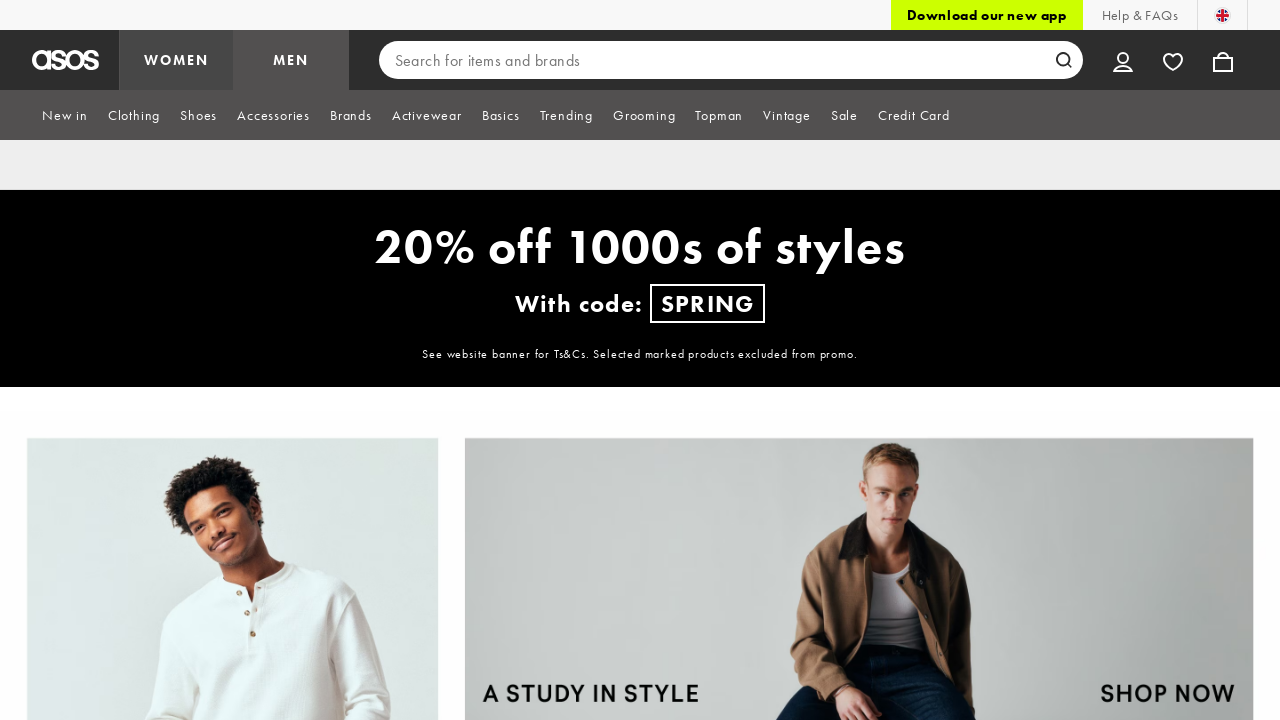

Waited for page to load with networkidle state
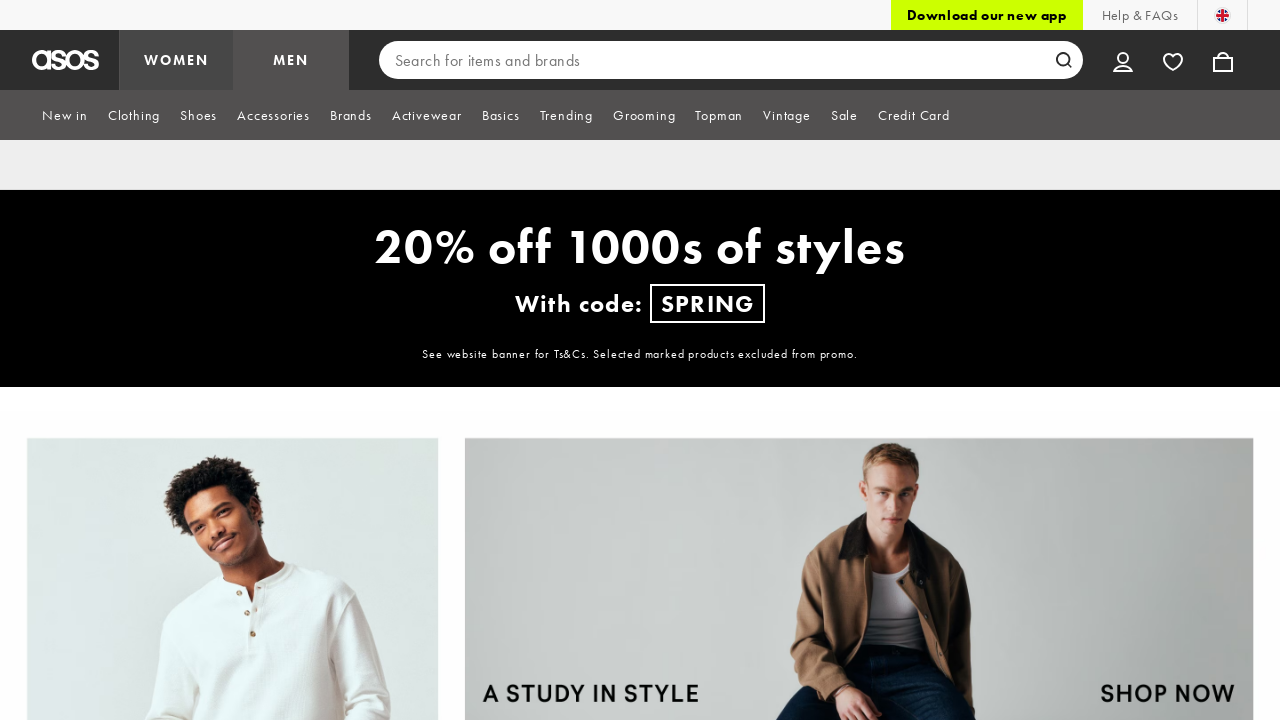

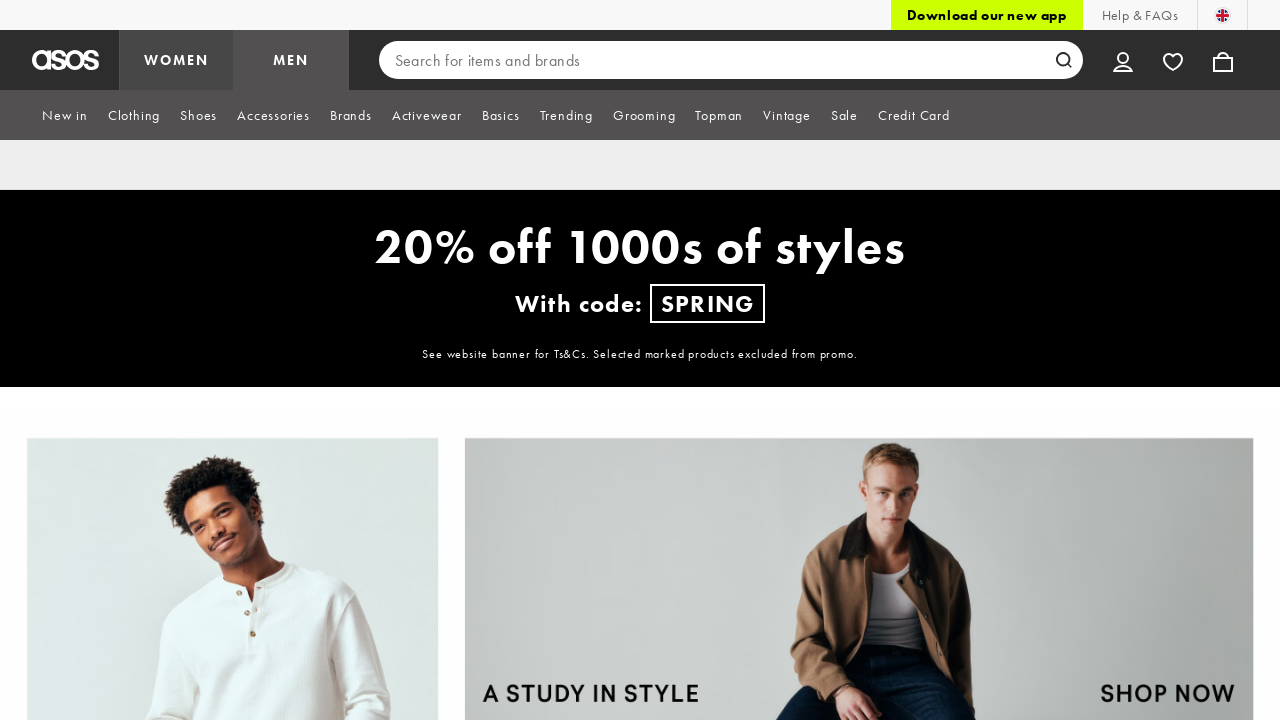